Tests selecting an option from a dropdown list using Playwright's built-in select_option method with visible text, then verifies the selection was successful.

Starting URL: http://the-internet.herokuapp.com/dropdown

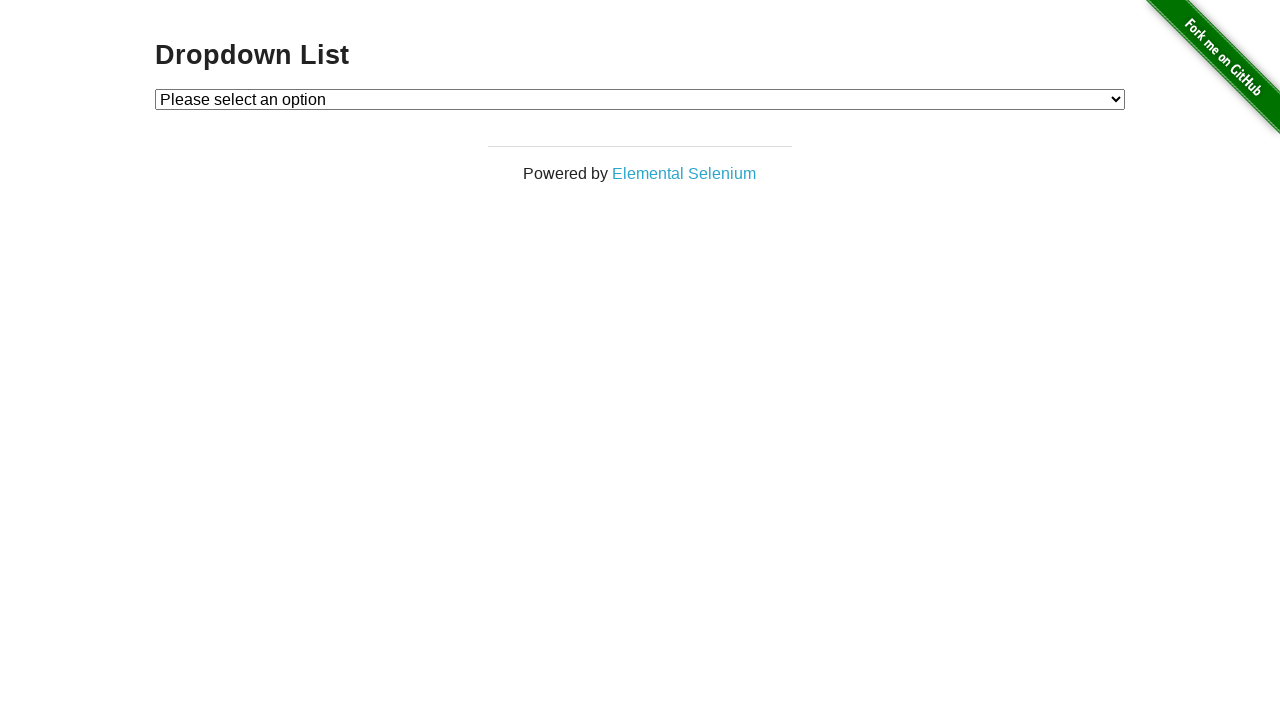

Selected 'Option 1' from dropdown using visible text on #dropdown
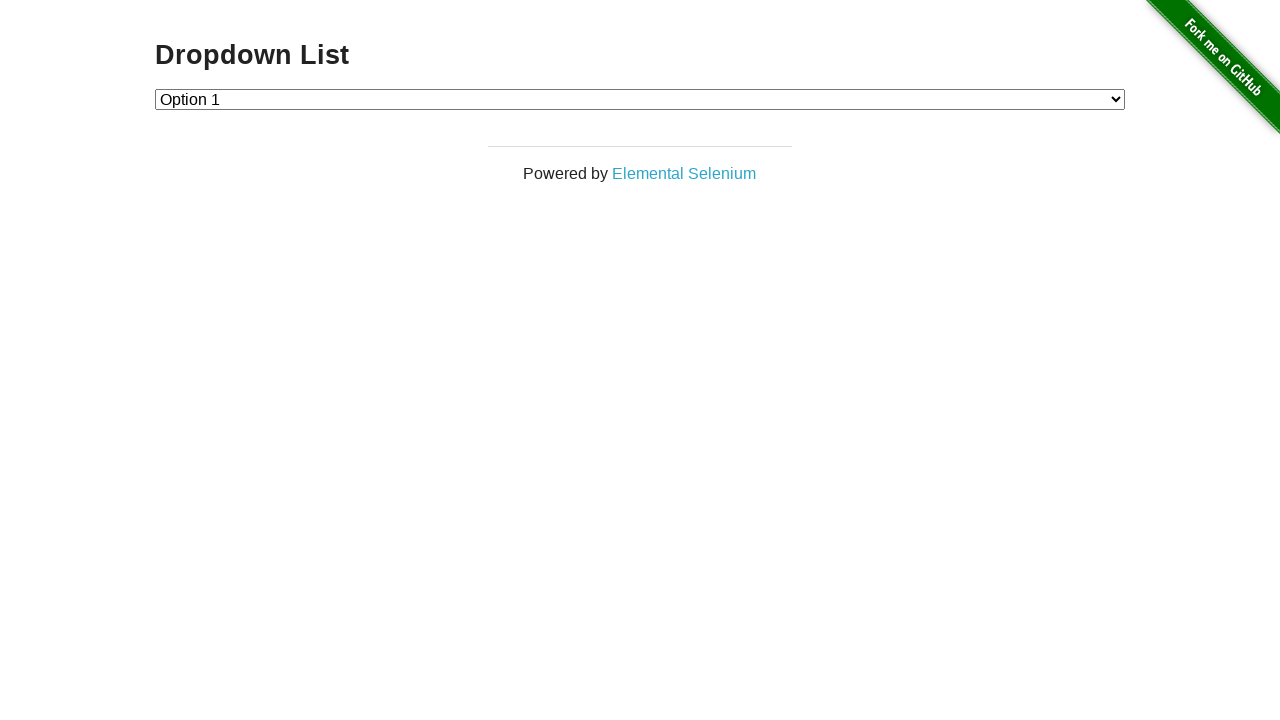

Retrieved text content of selected dropdown option
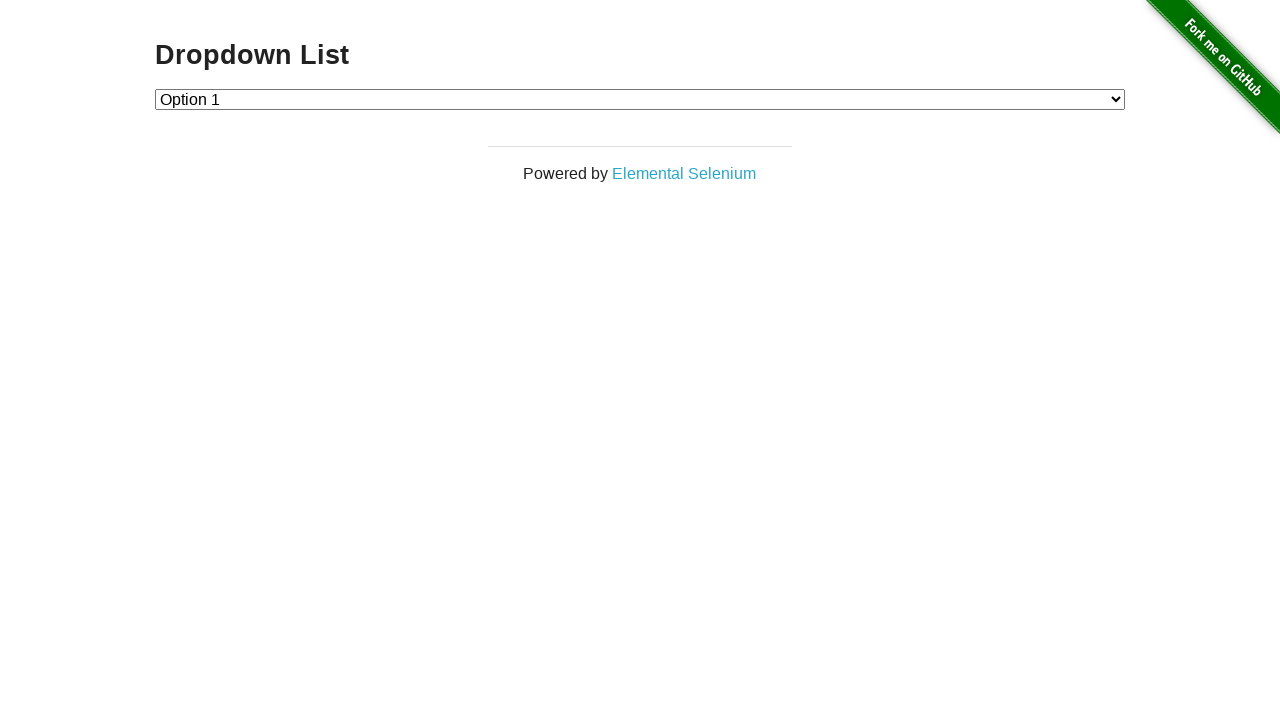

Verified that selected option text is 'Option 1'
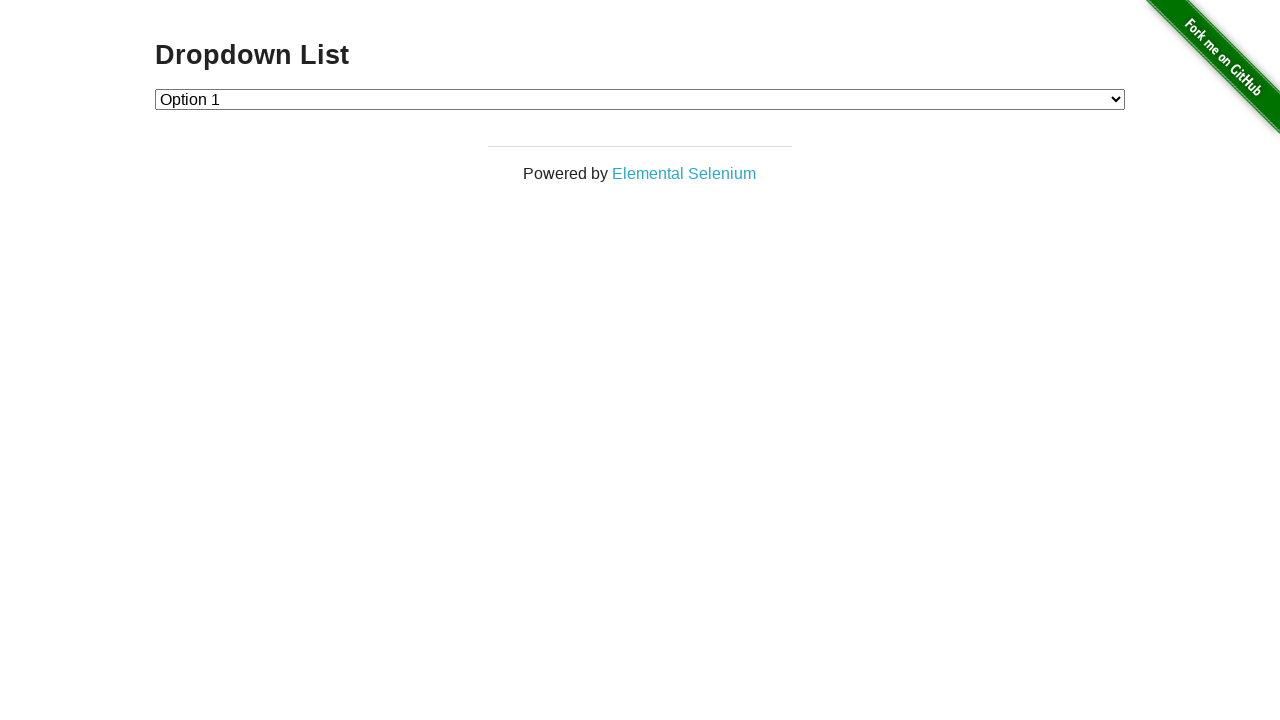

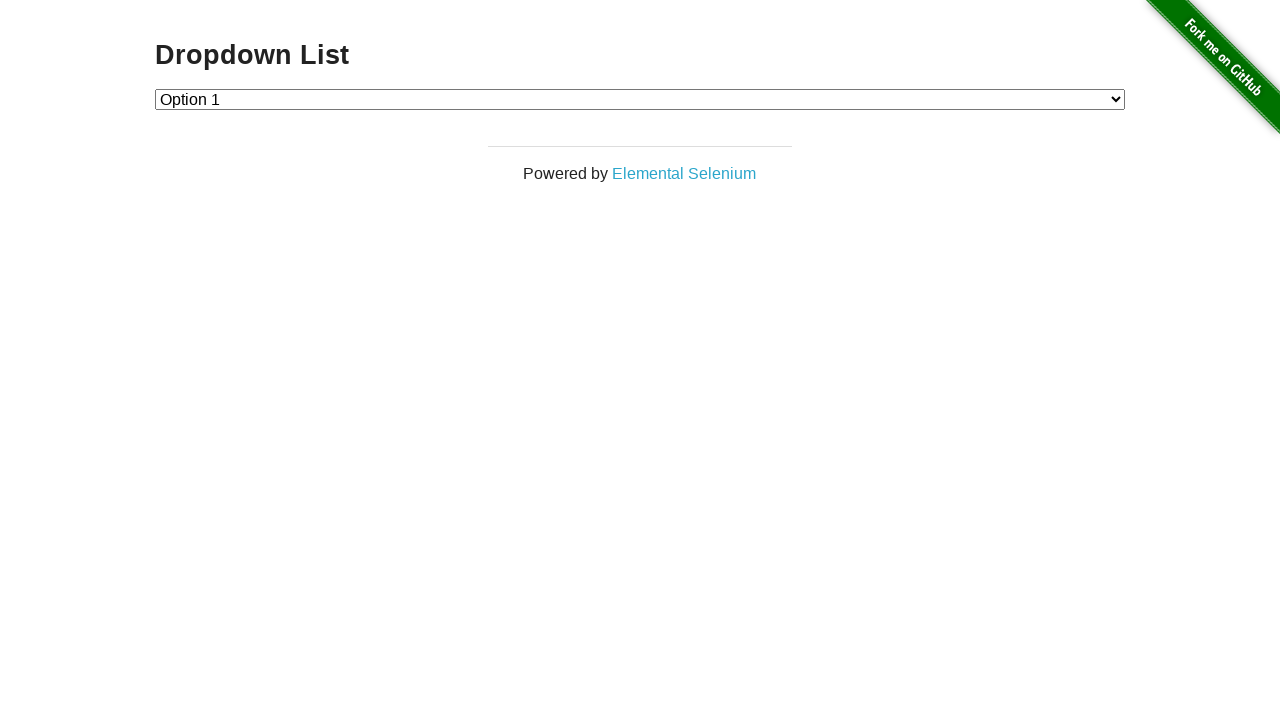